Tests the Python.org search functionality by searching for "pycon" and verifying that search results are returned.

Starting URL: http://www.python.org

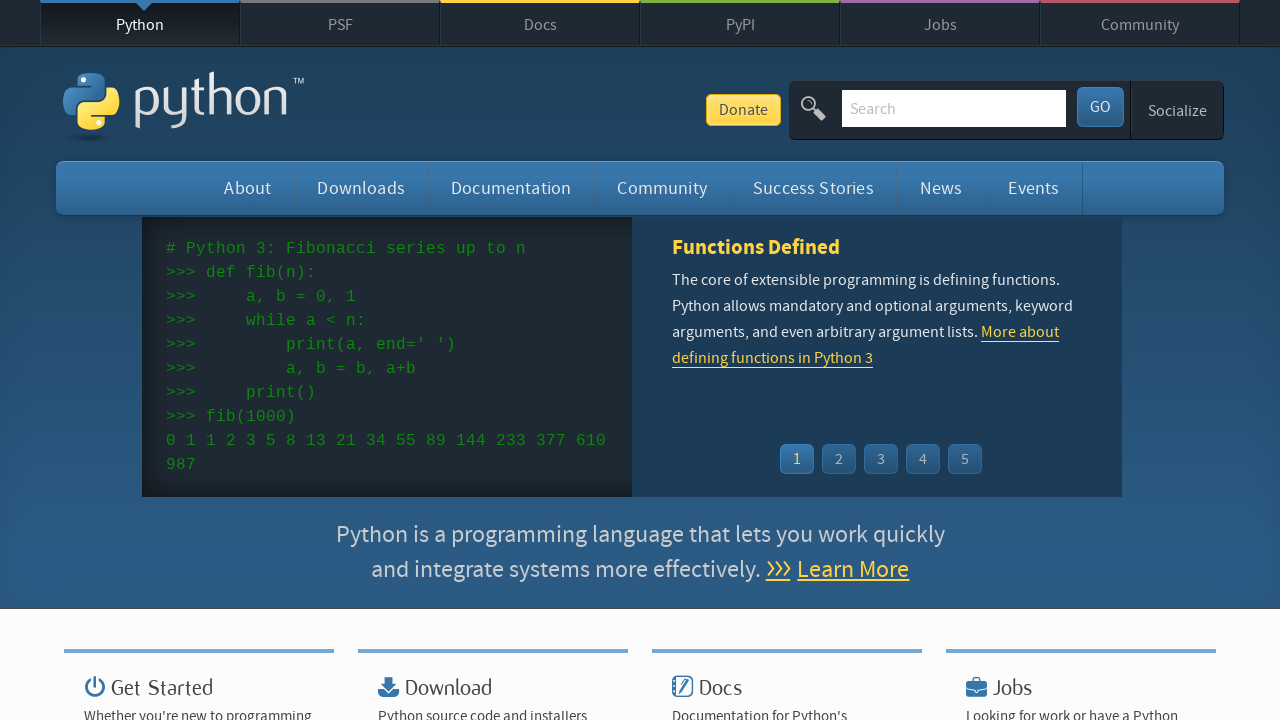

Verified 'Python' is in page title
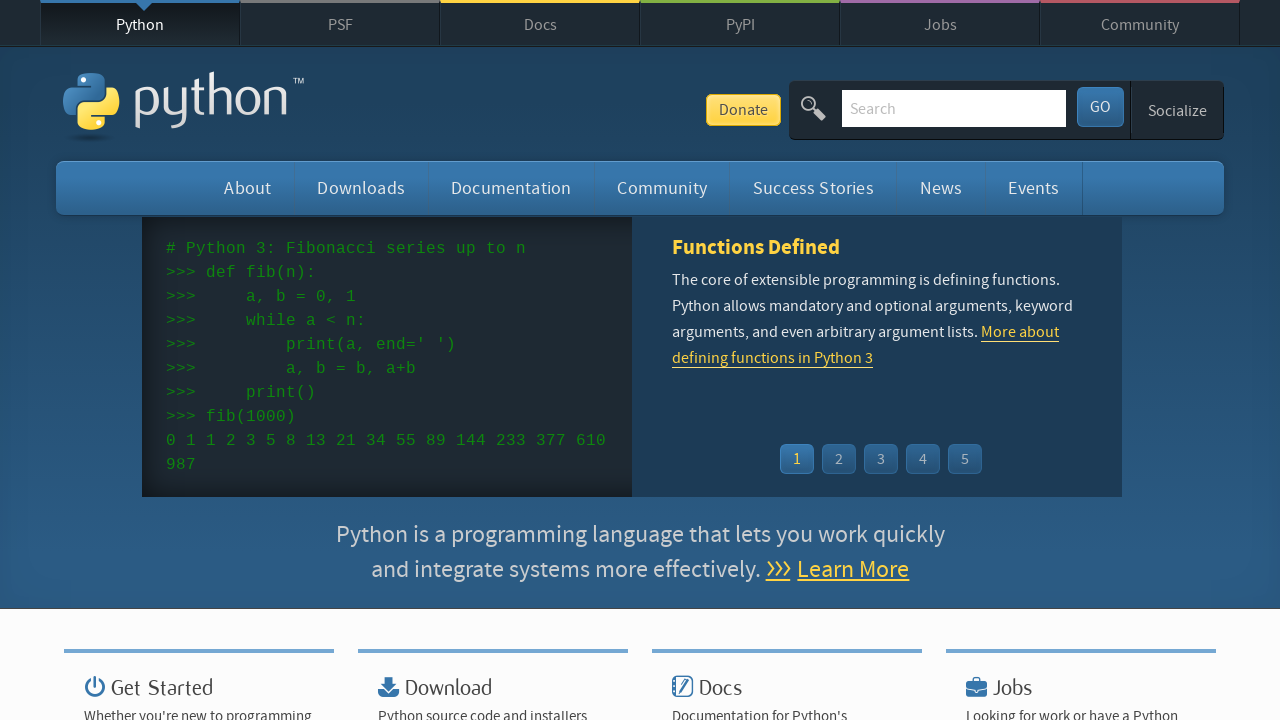

Filled search box with 'pycon' on input[name='q']
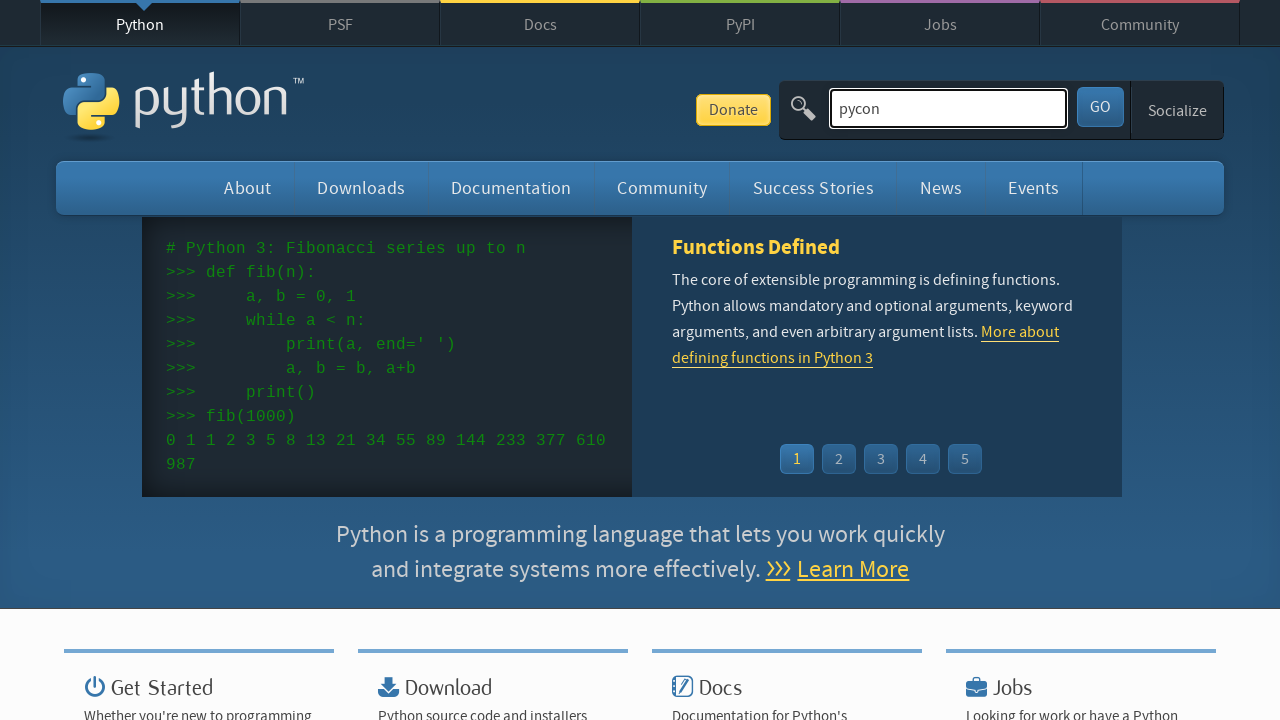

Pressed Enter to submit search on input[name='q']
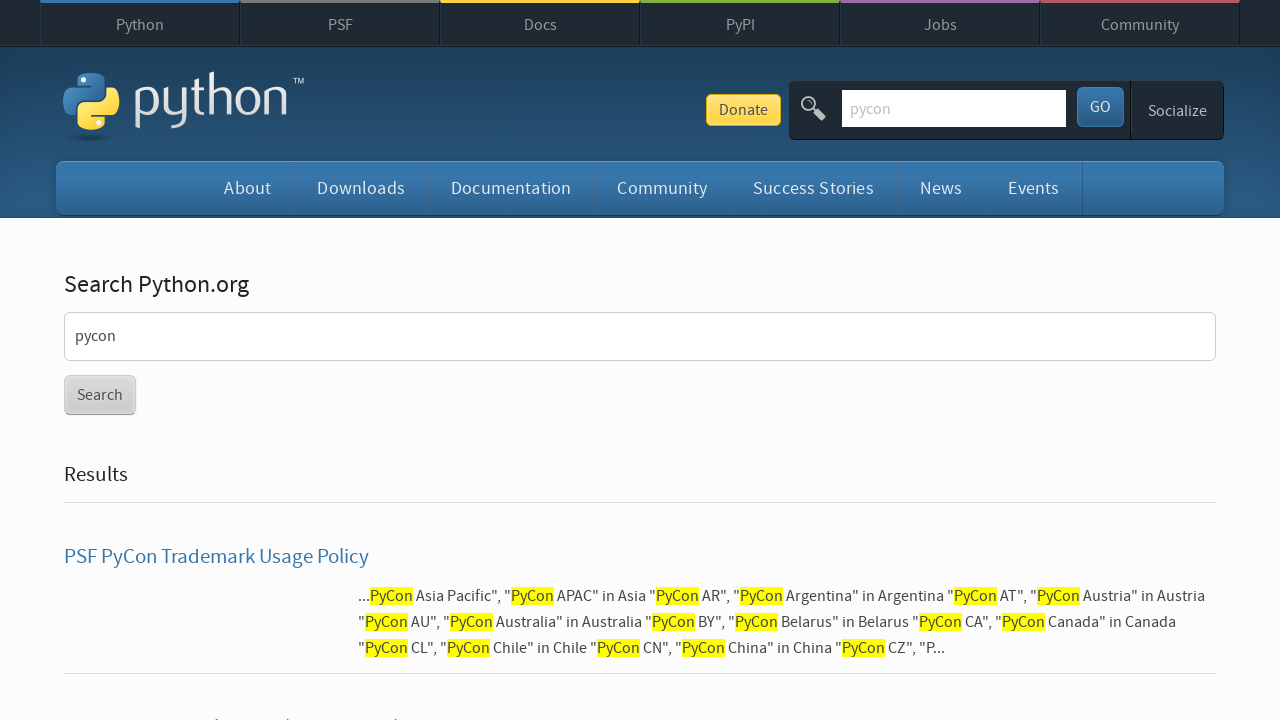

Waited for network idle after search submission
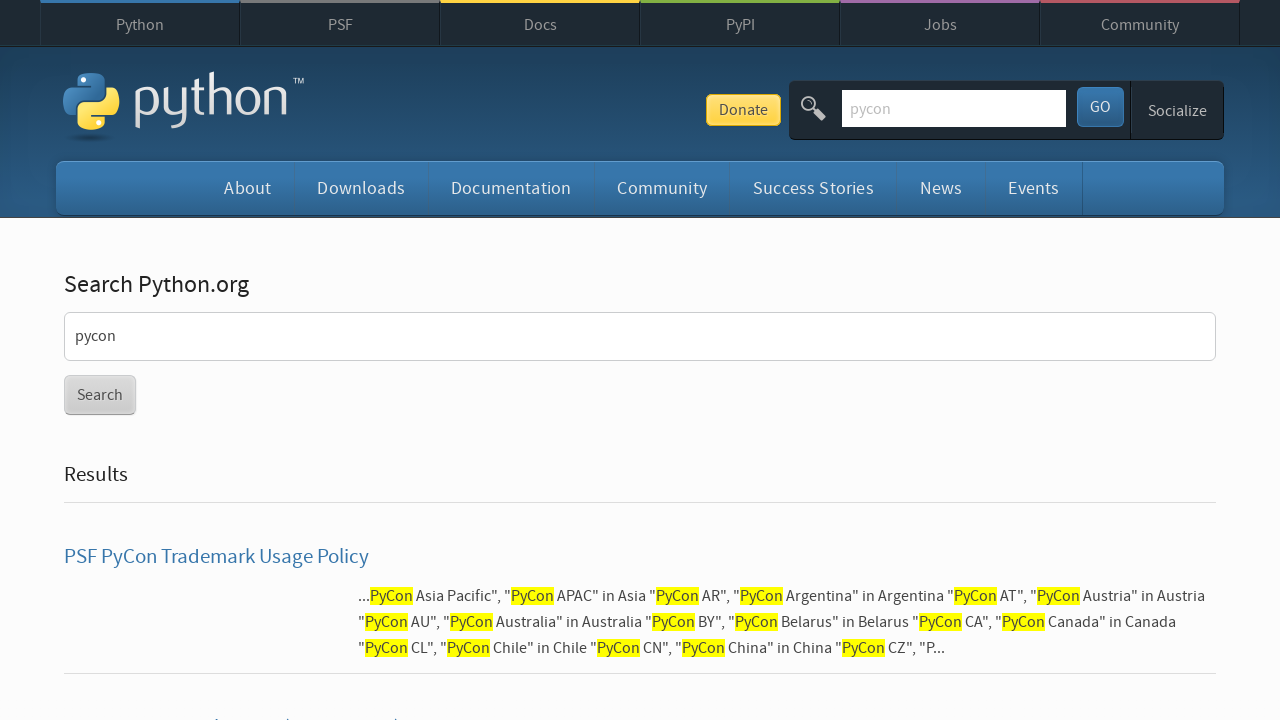

Verified search results are displayed (no 'No results found' message)
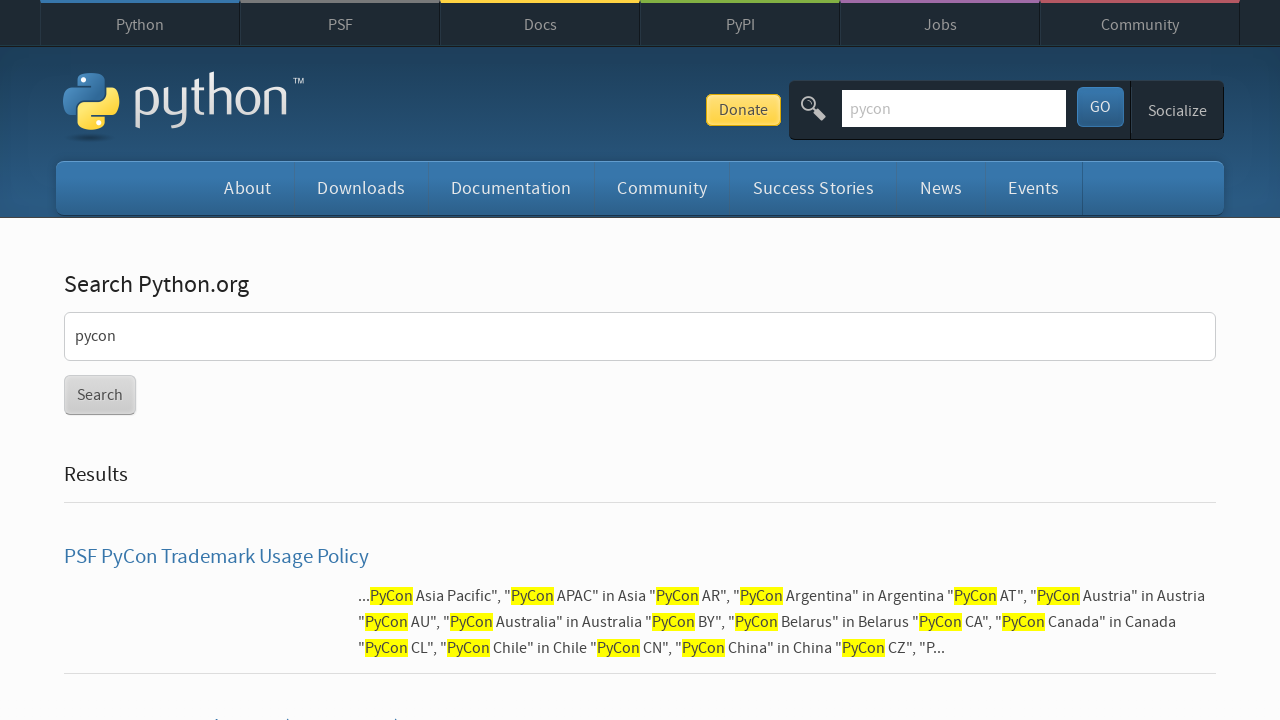

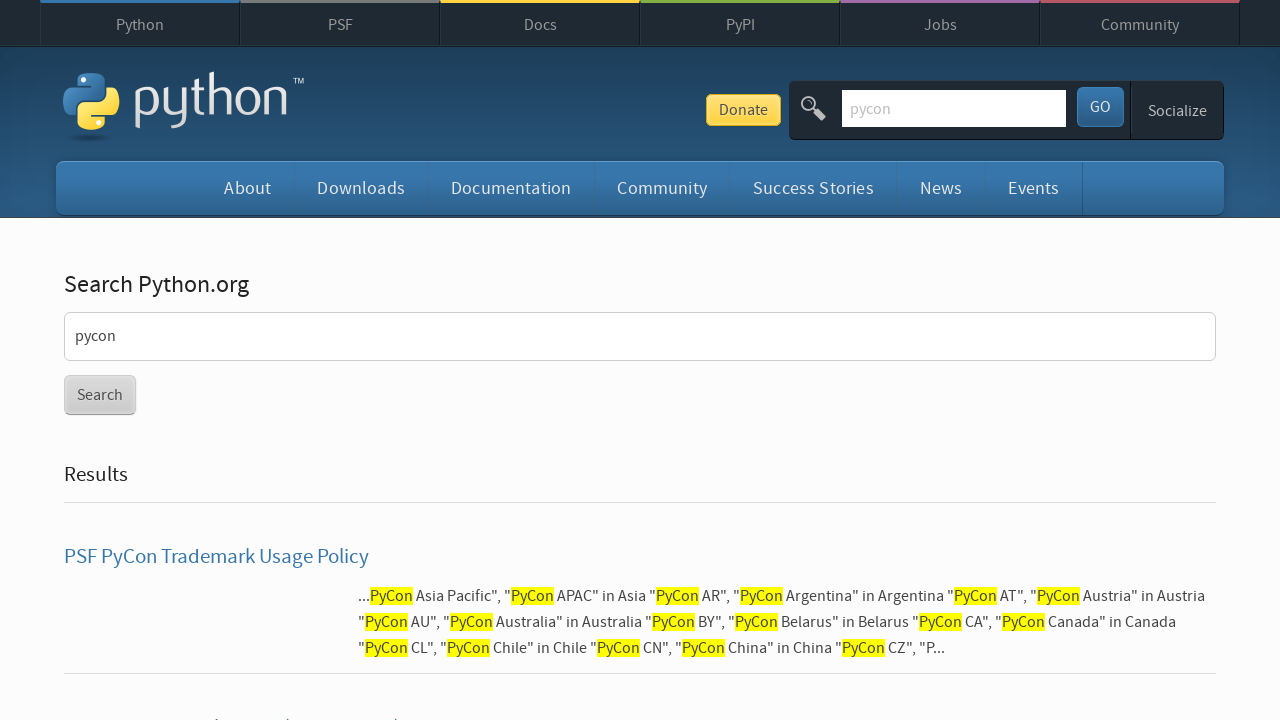